Tests un-marking items as complete by unchecking their toggle buttons

Starting URL: https://demo.playwright.dev/todomvc

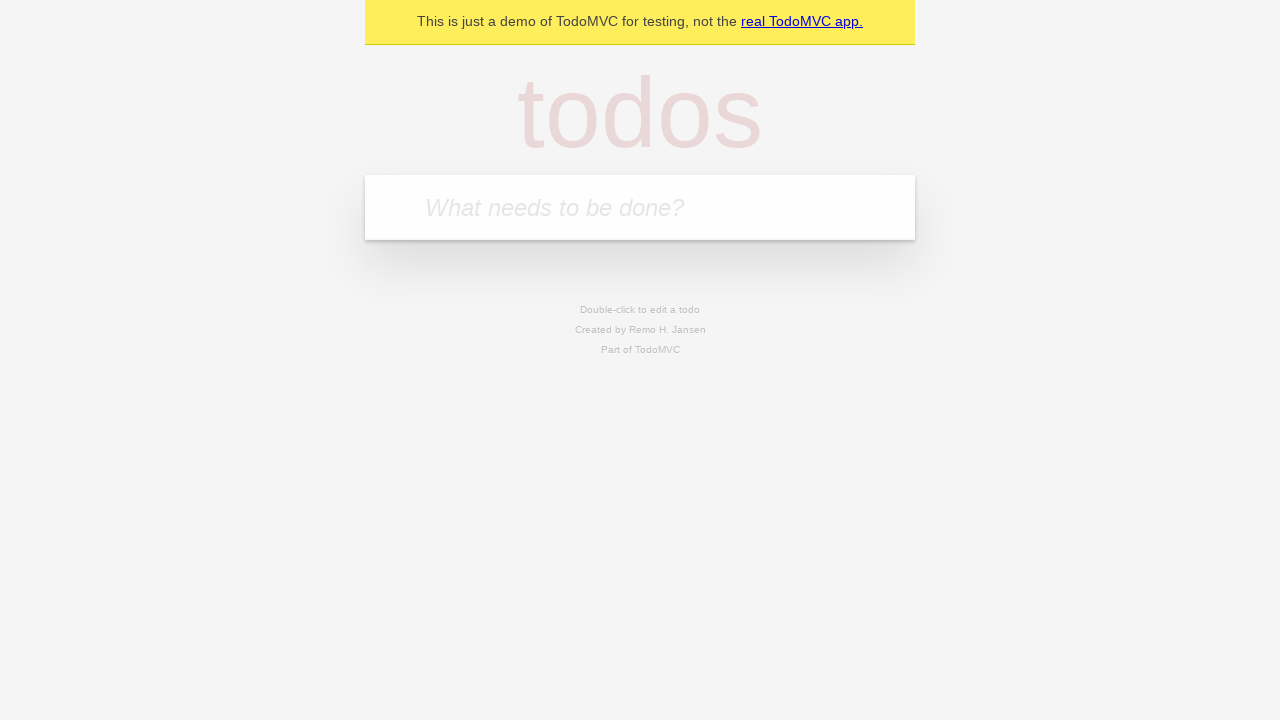

Filled new todo input with 'buy some cheese' on .new-todo
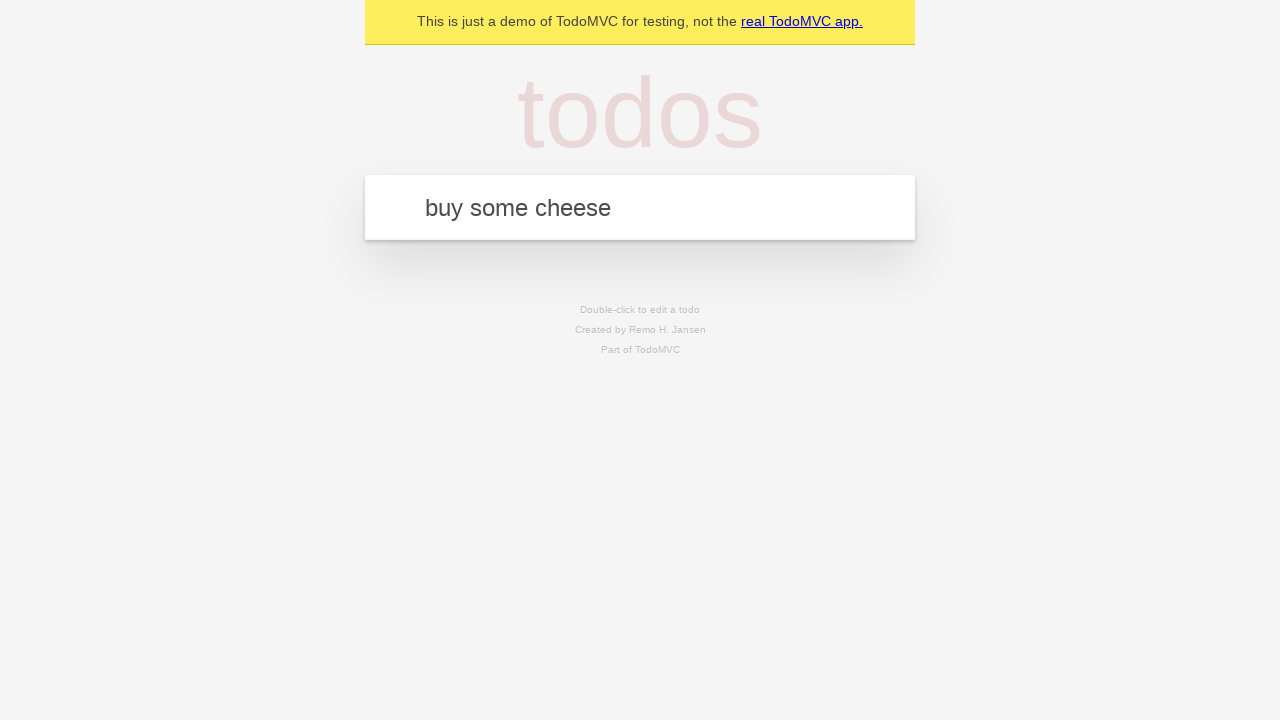

Pressed Enter to create first todo item on .new-todo
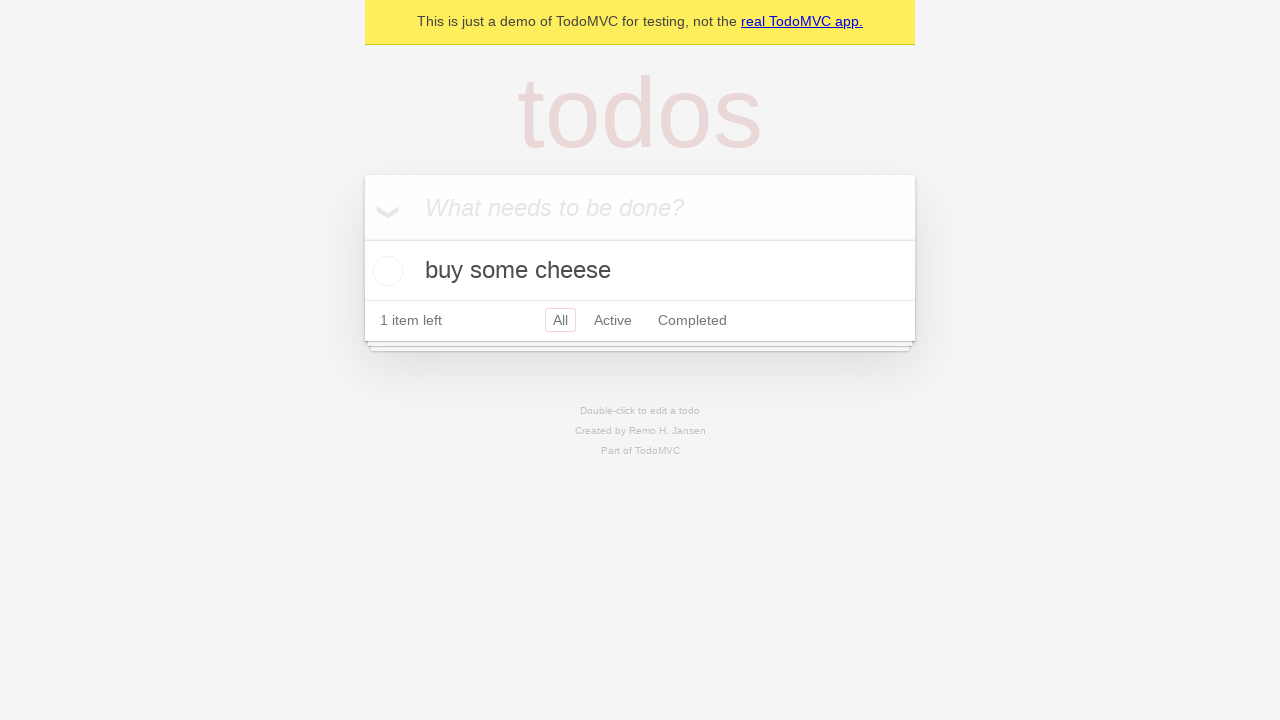

Filled new todo input with 'feed the cat' on .new-todo
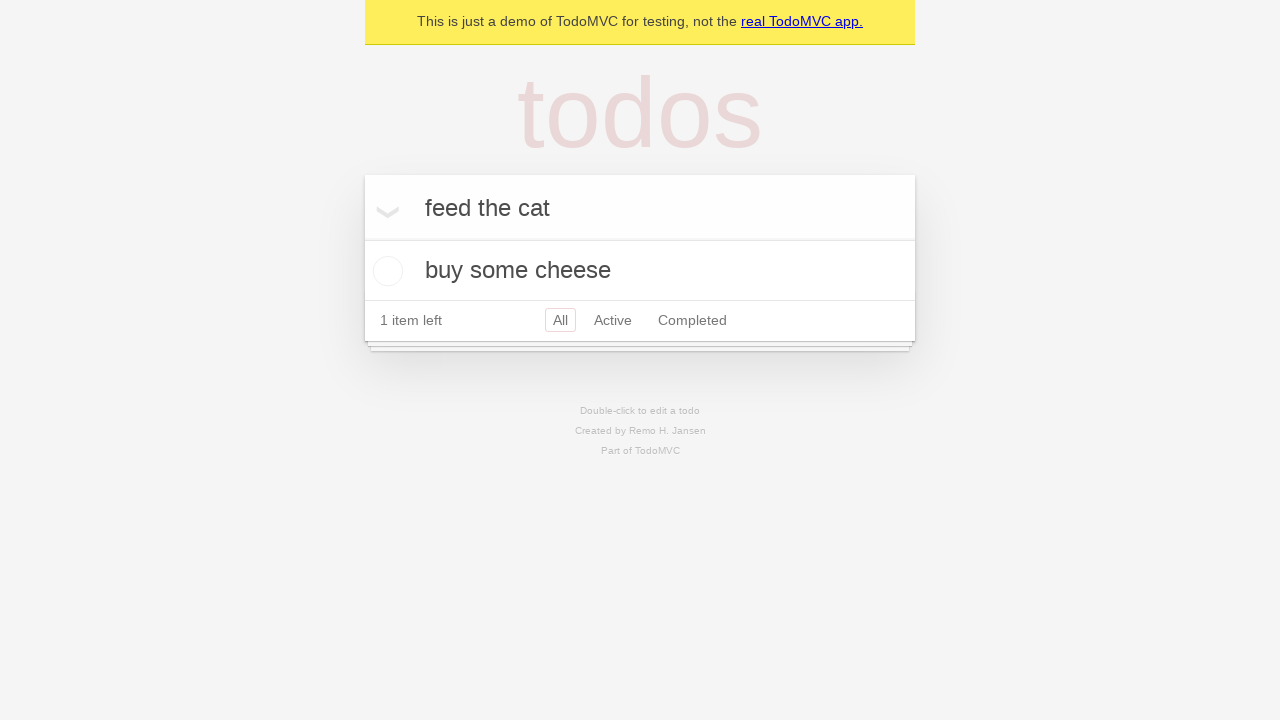

Pressed Enter to create second todo item on .new-todo
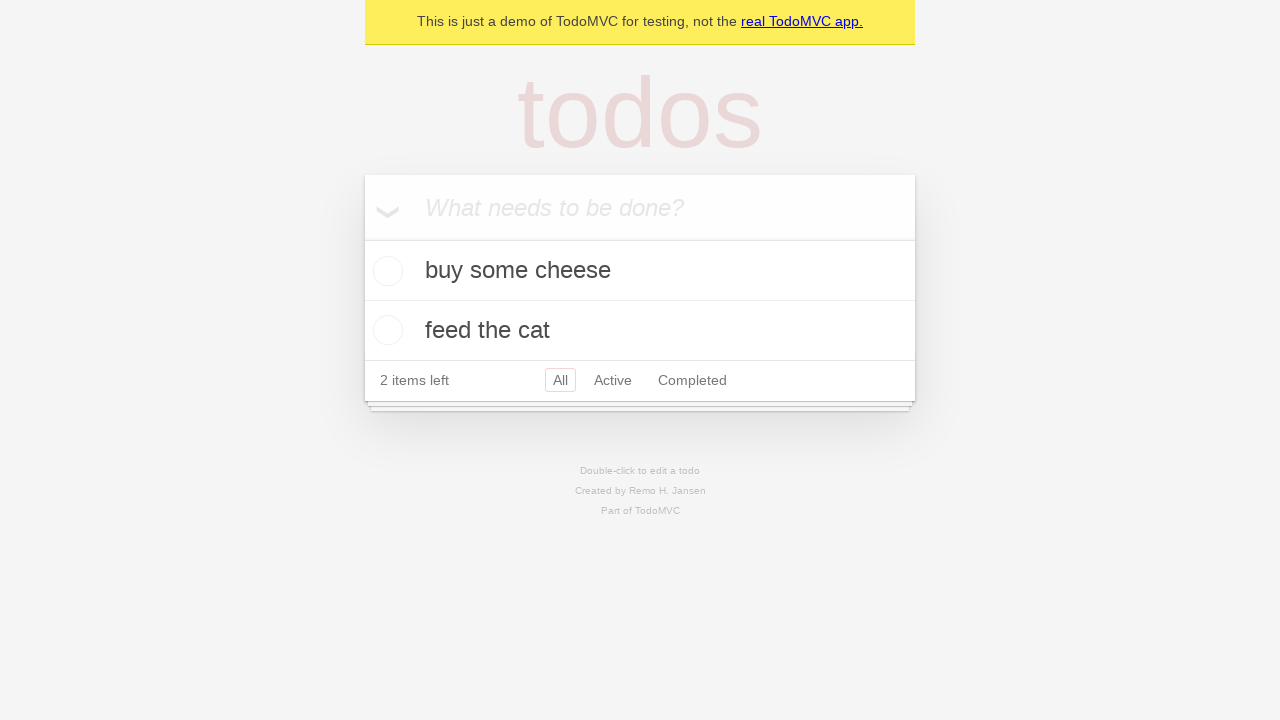

Waited for second todo item to be loaded
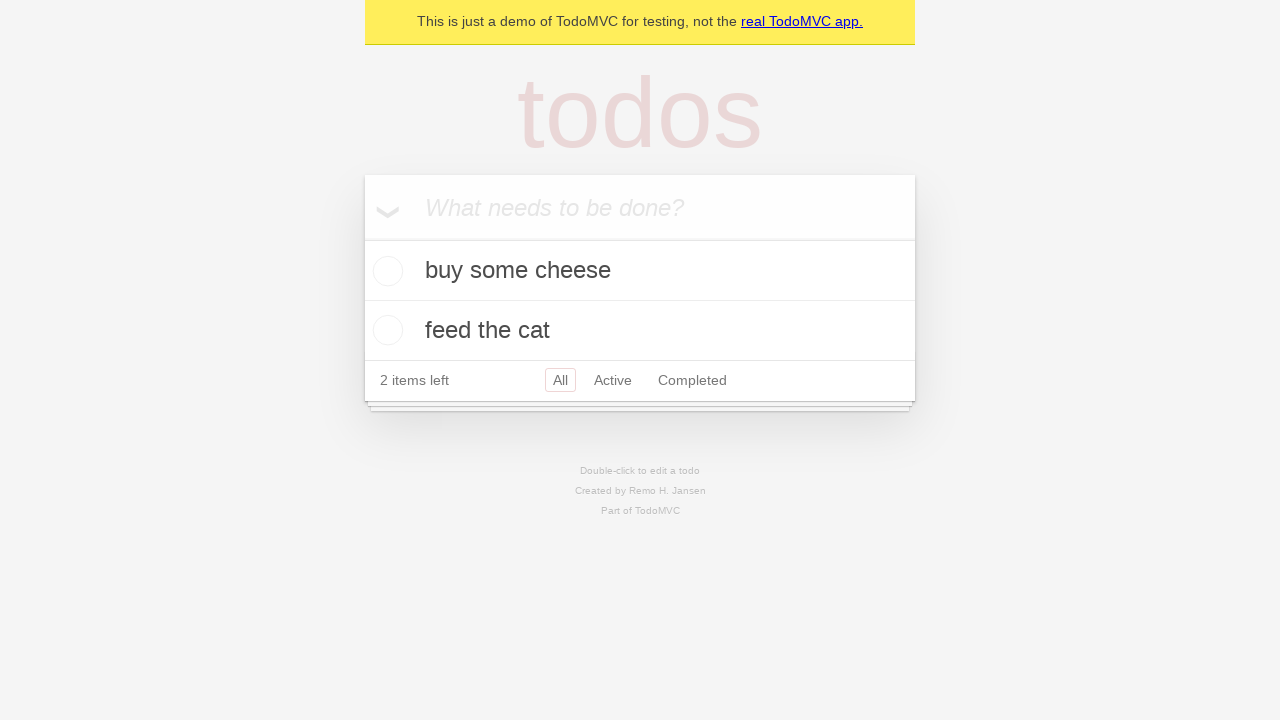

Marked first todo item as complete by checking toggle at (385, 271) on .todo-list li >> nth=0 >> .toggle
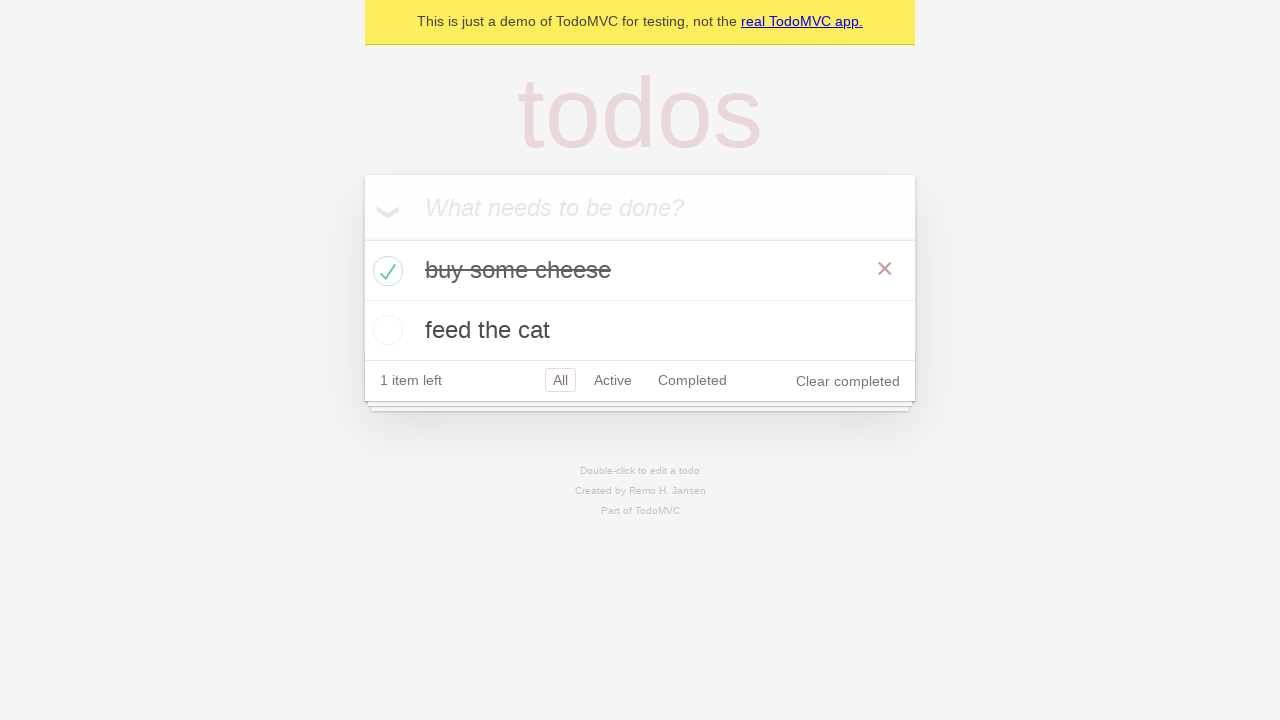

Unmarked first todo item as complete by unchecking toggle at (385, 271) on .todo-list li >> nth=0 >> .toggle
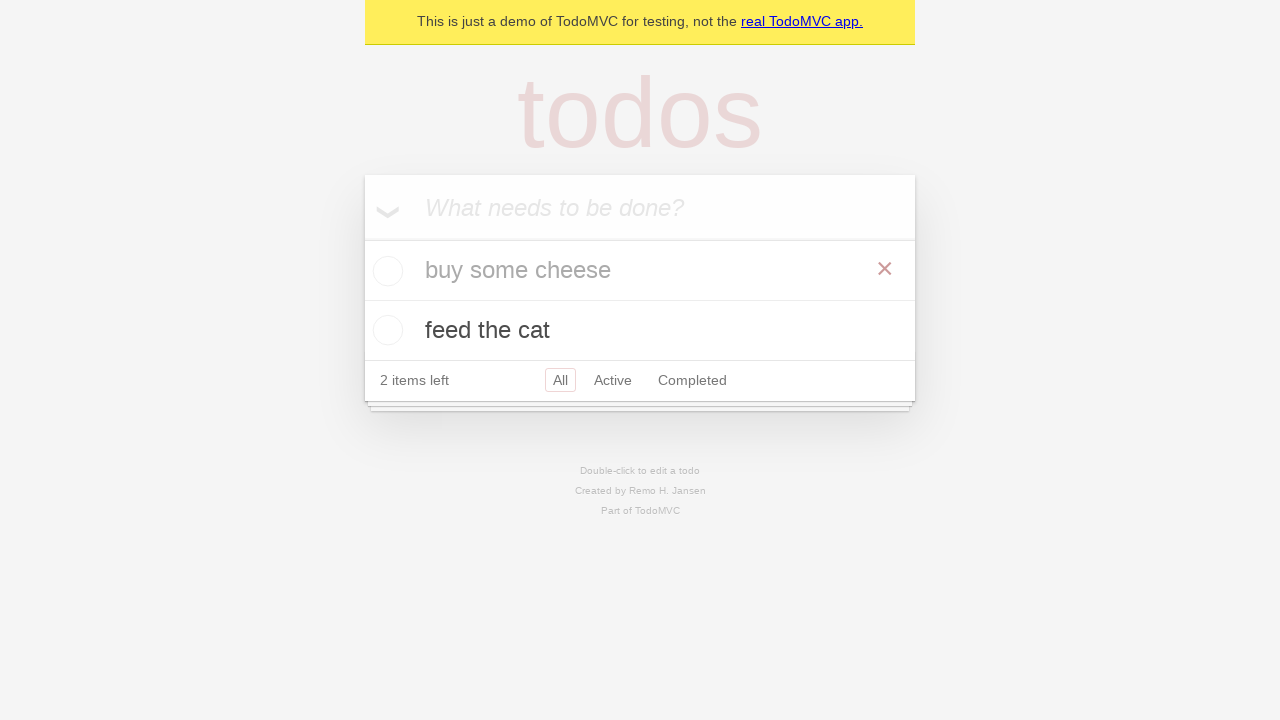

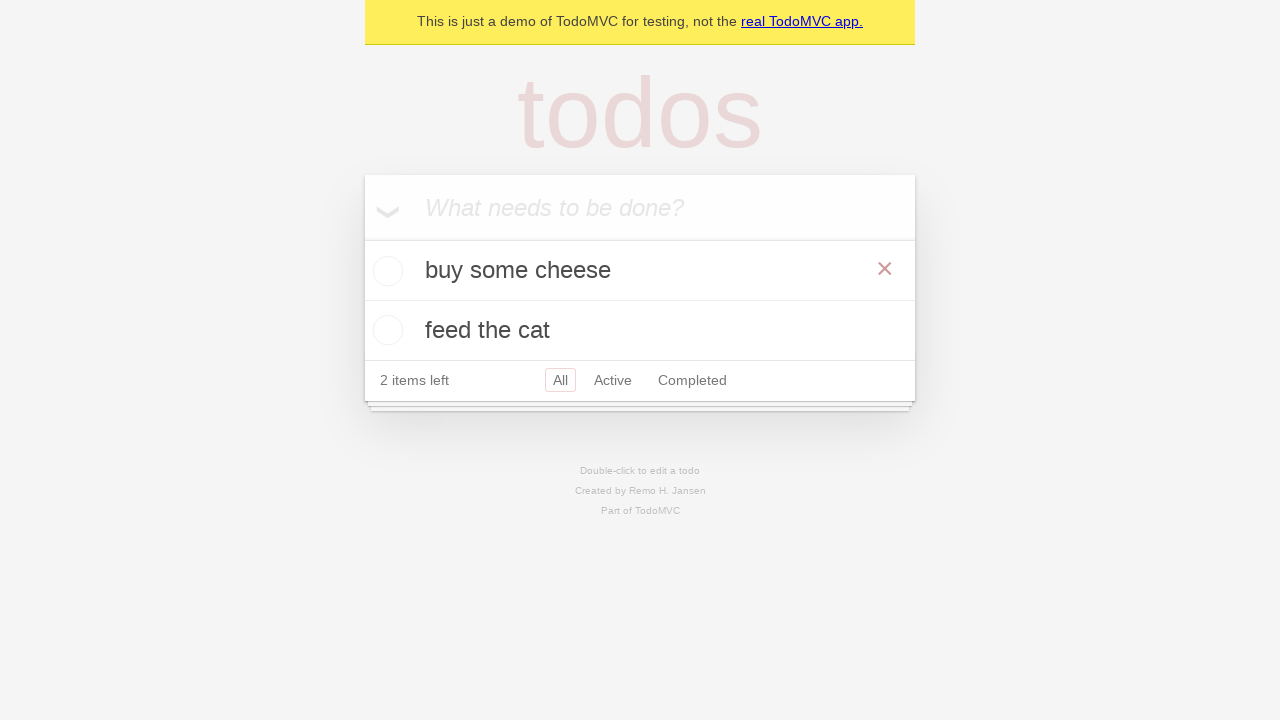